Tests browser tab management by opening the OpenCart website, creating a new browser tab, and navigating to a second website (OrangeHRM demo) in that new tab.

Starting URL: https://www.opencart.com/

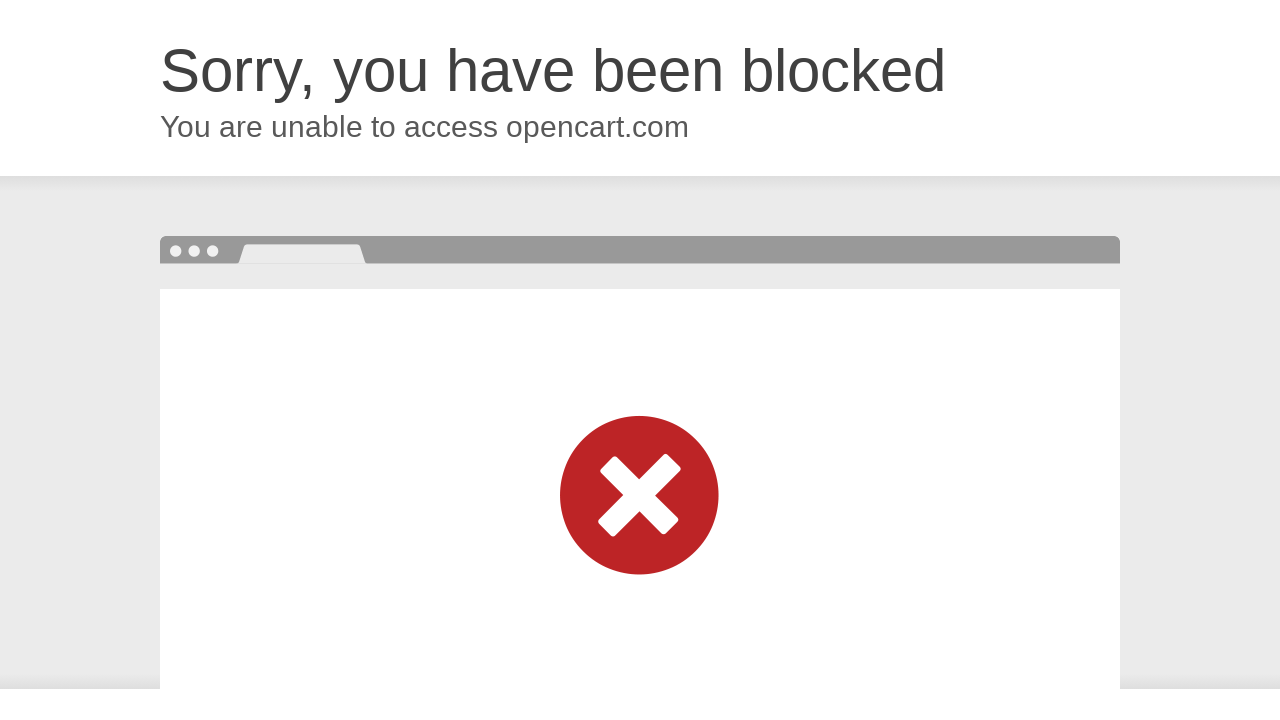

Created a new browser tab
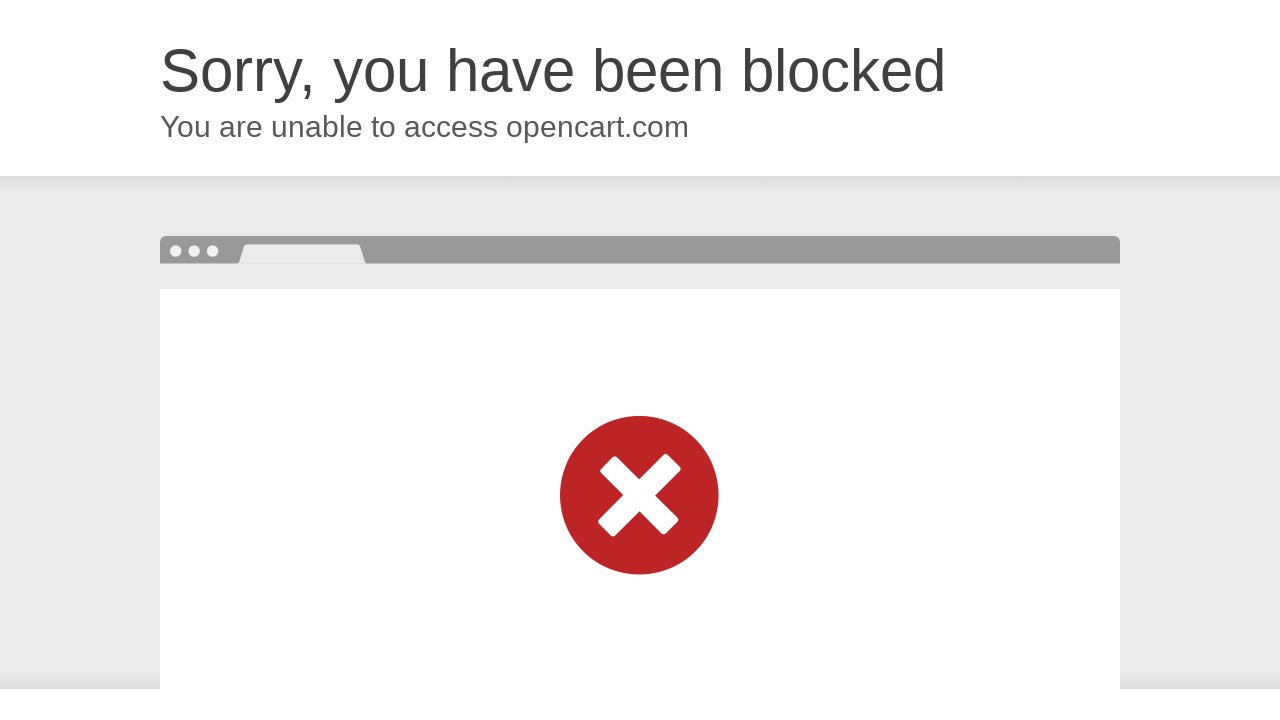

Navigated to OrangeHRM demo website in new tab
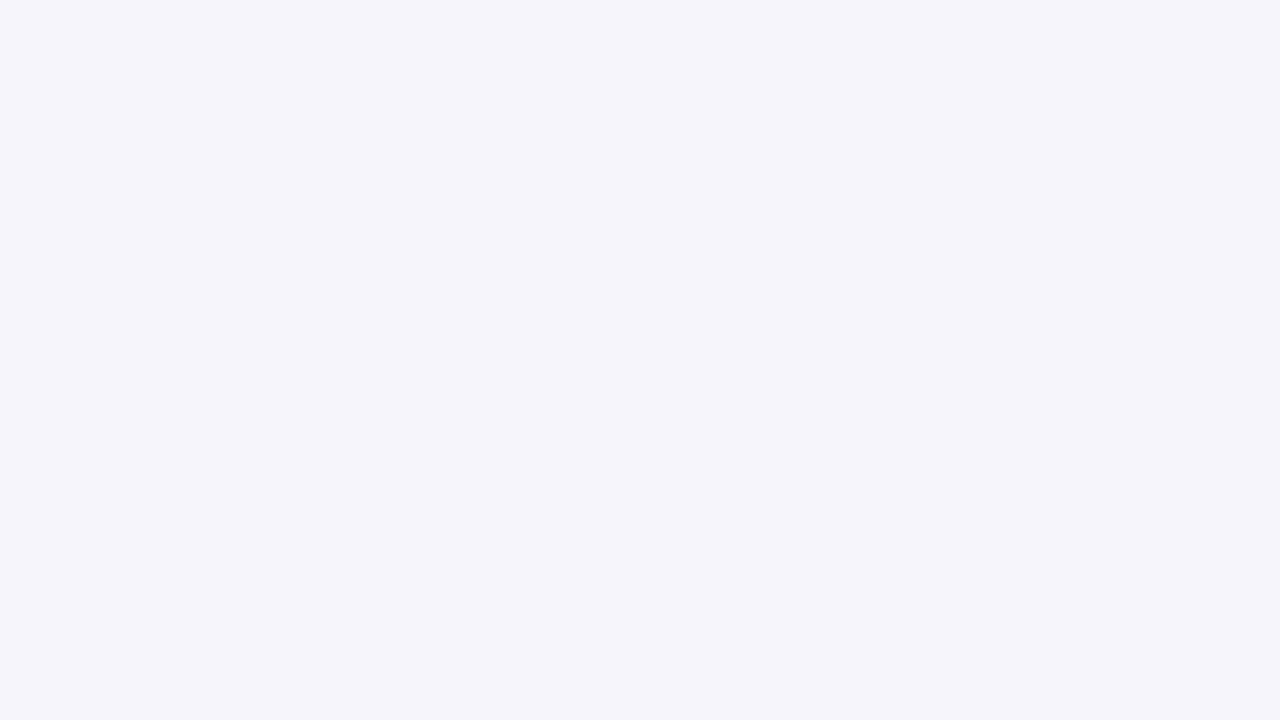

OrangeHRM demo page fully loaded (domcontentloaded)
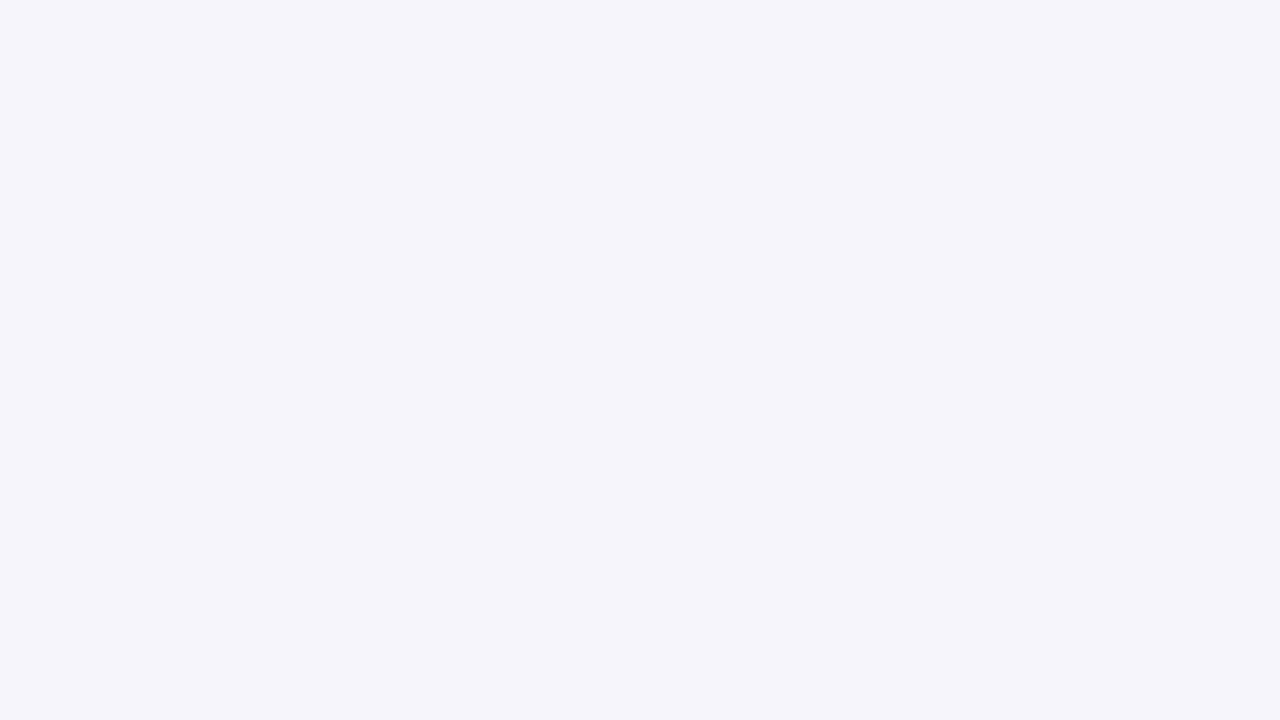

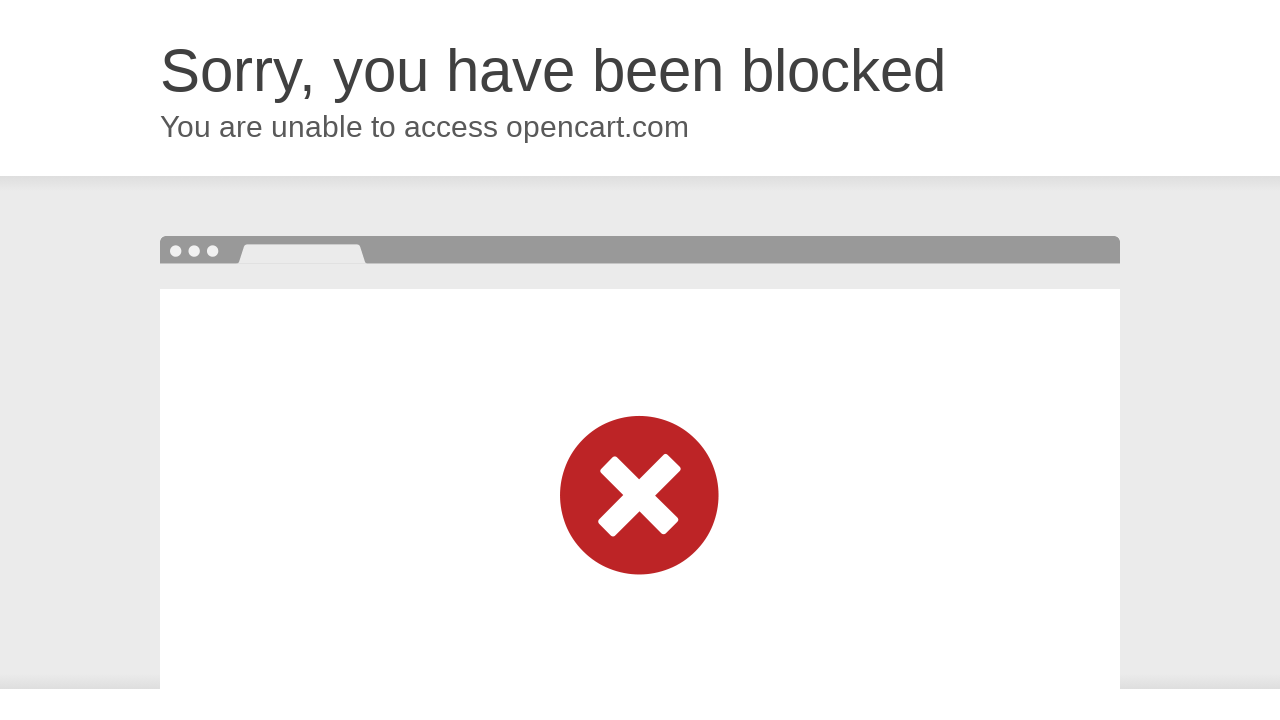